Navigates to the HDFC Bank homepage and verifies the page URL is accessible

Starting URL: https://www.hdfcbank.com/

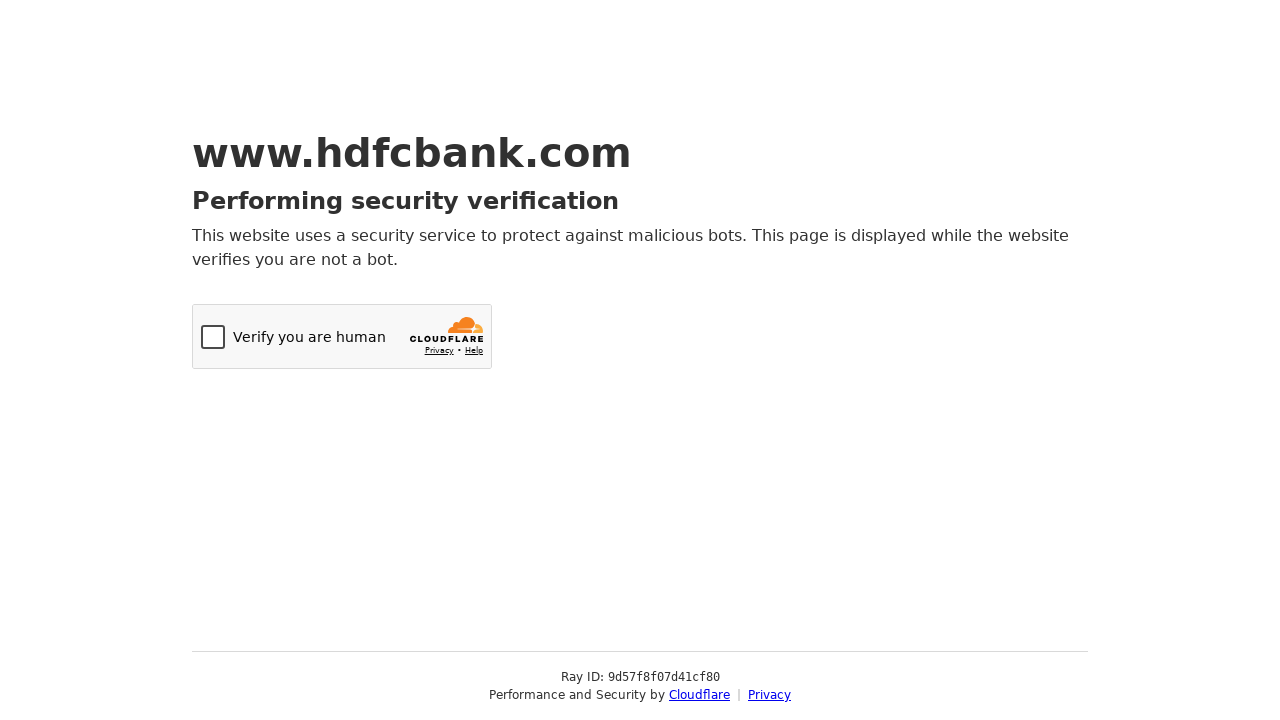

Navigated to HDFC Bank homepage
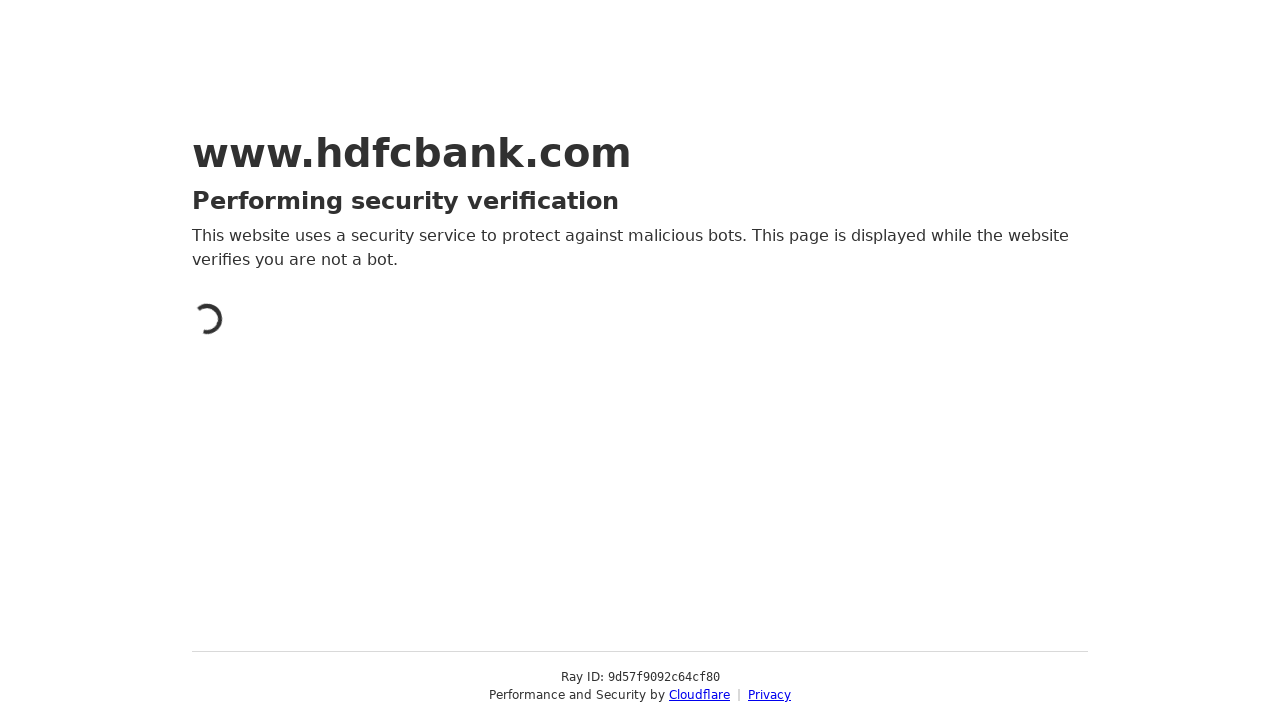

Retrieved current page URL
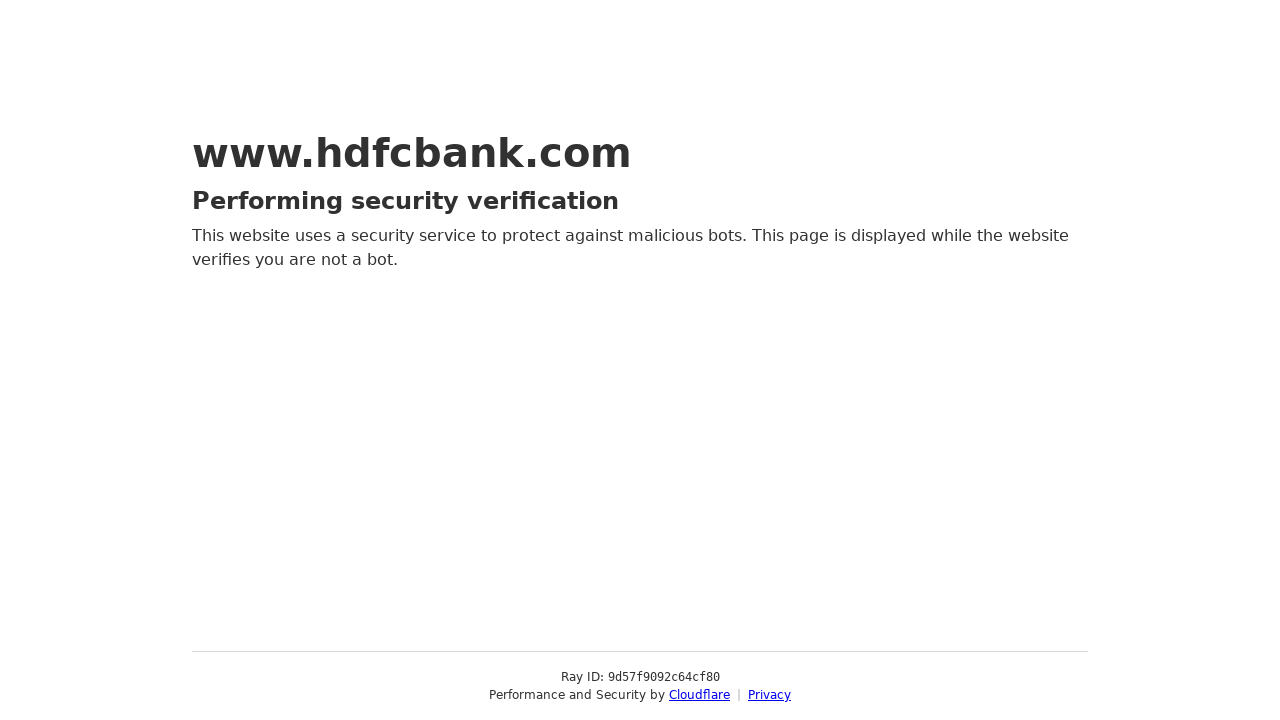

Verified page URL contains 'hdfcbank.com'
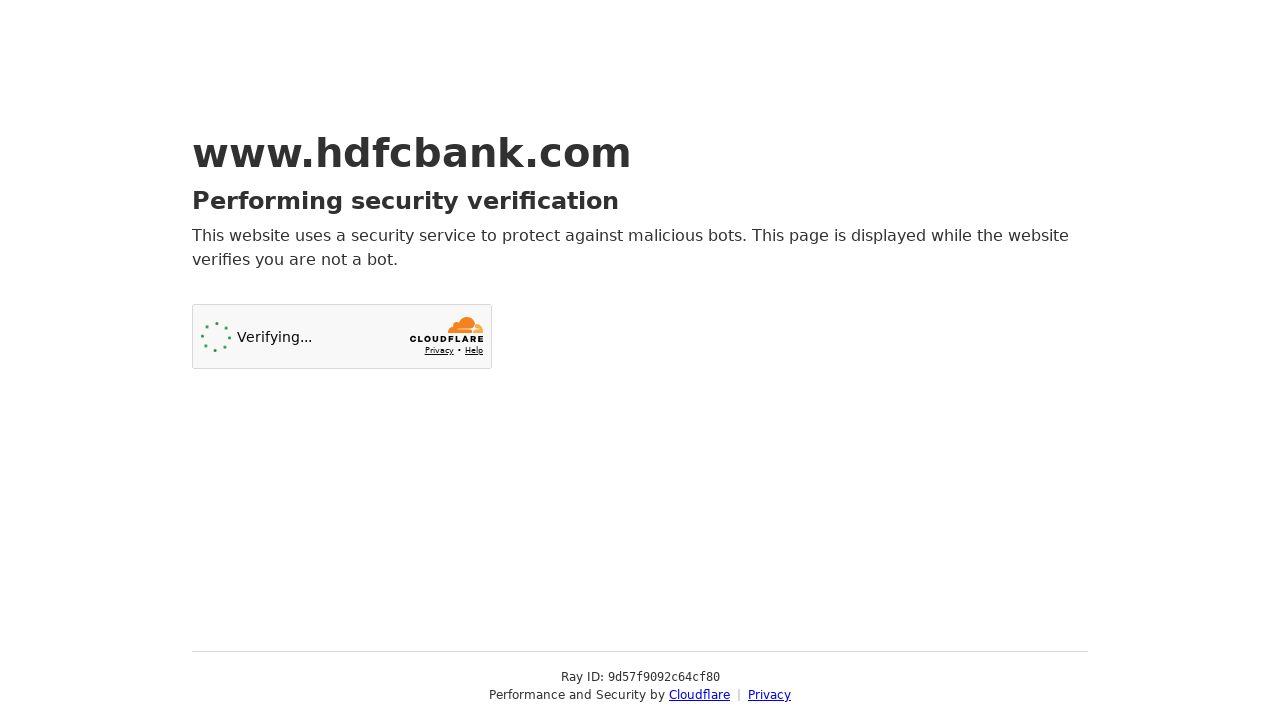

Page fully loaded - domcontentloaded state reached
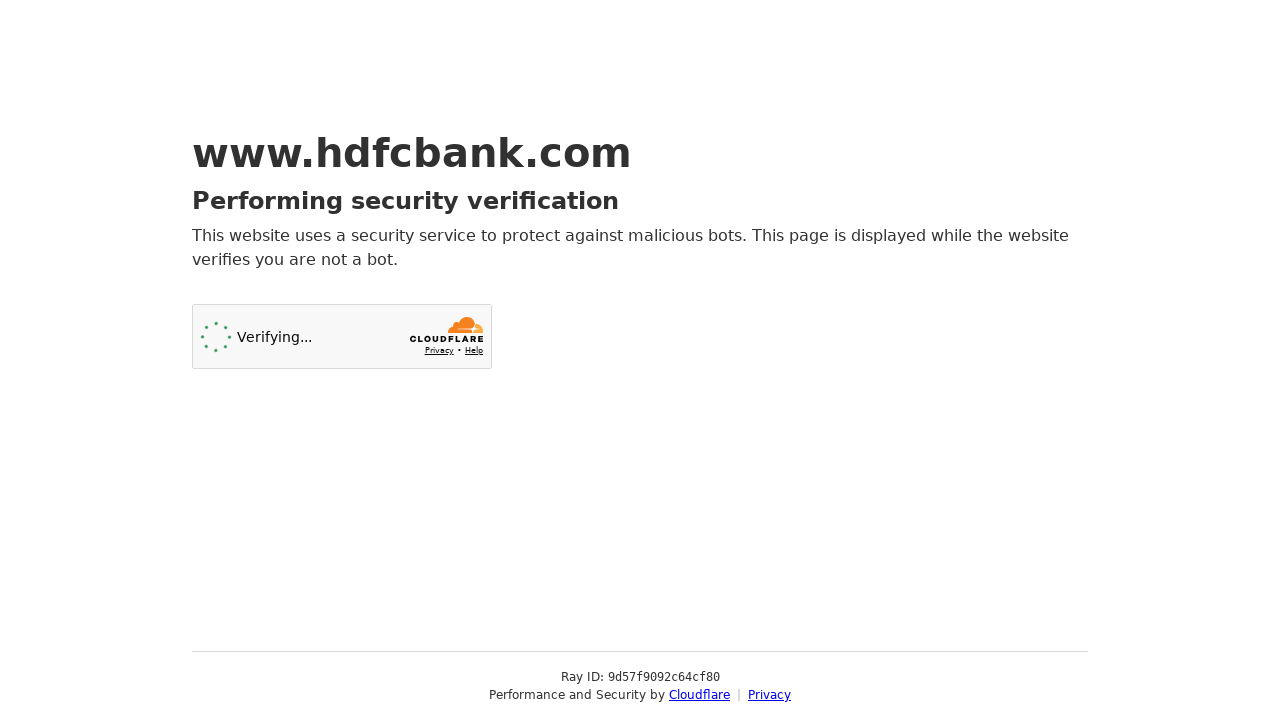

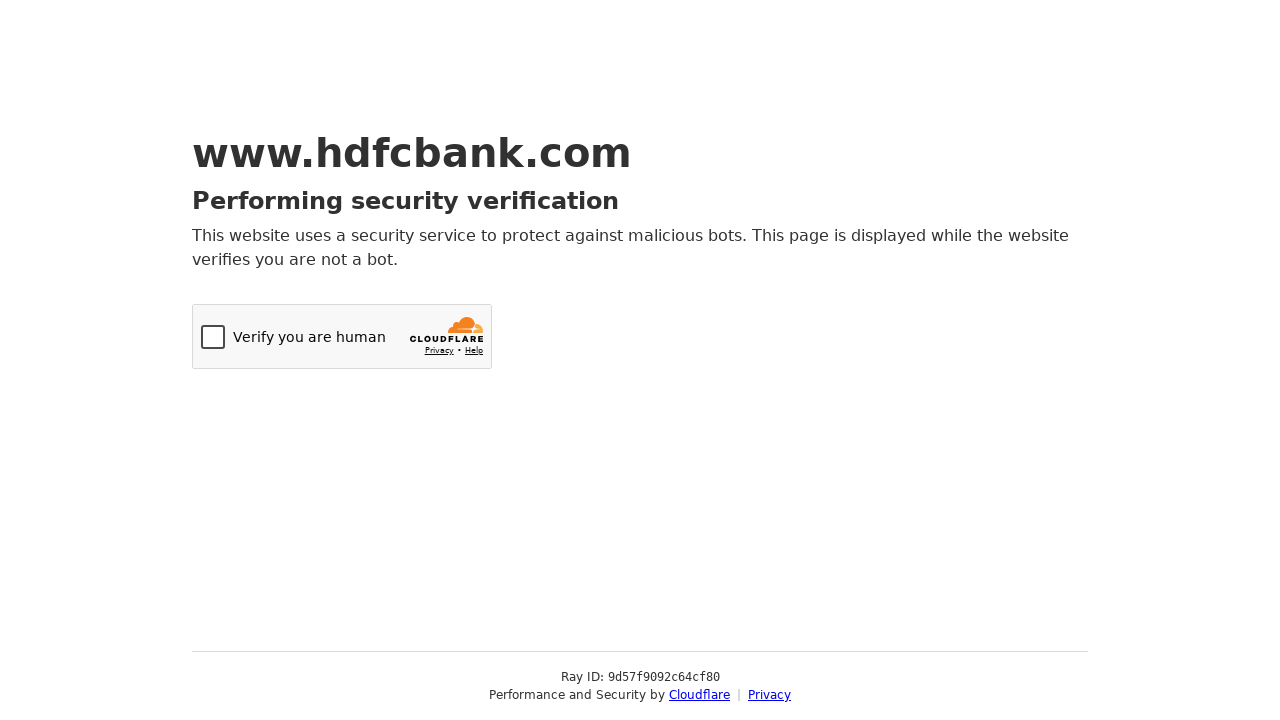